Tests navigation through the Browse Languages menu to Category Z and verifies the page heading displays "Category Z".

Starting URL: https://www.99-bottles-of-beer.net/

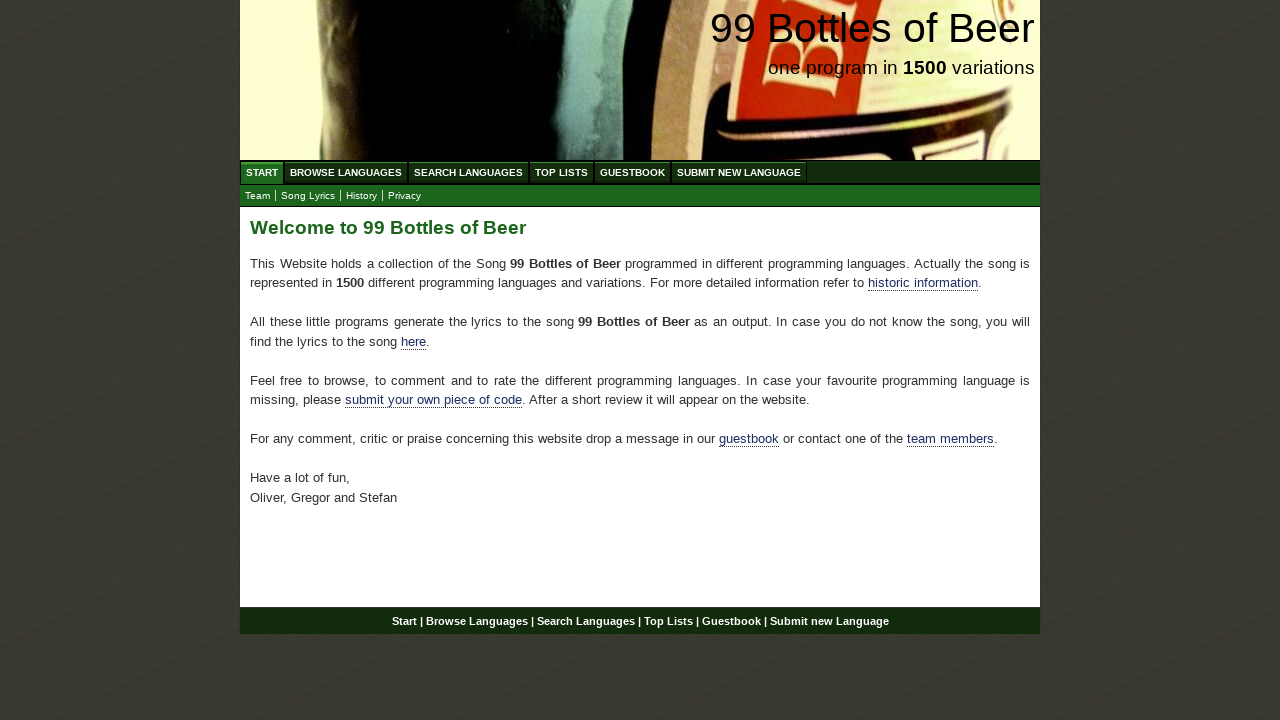

Clicked on Browse Languages menu (ABC) at (346, 172) on xpath=//div[@id='navigation']/ul[@id='menu']/li/a[@href='/abc.html']
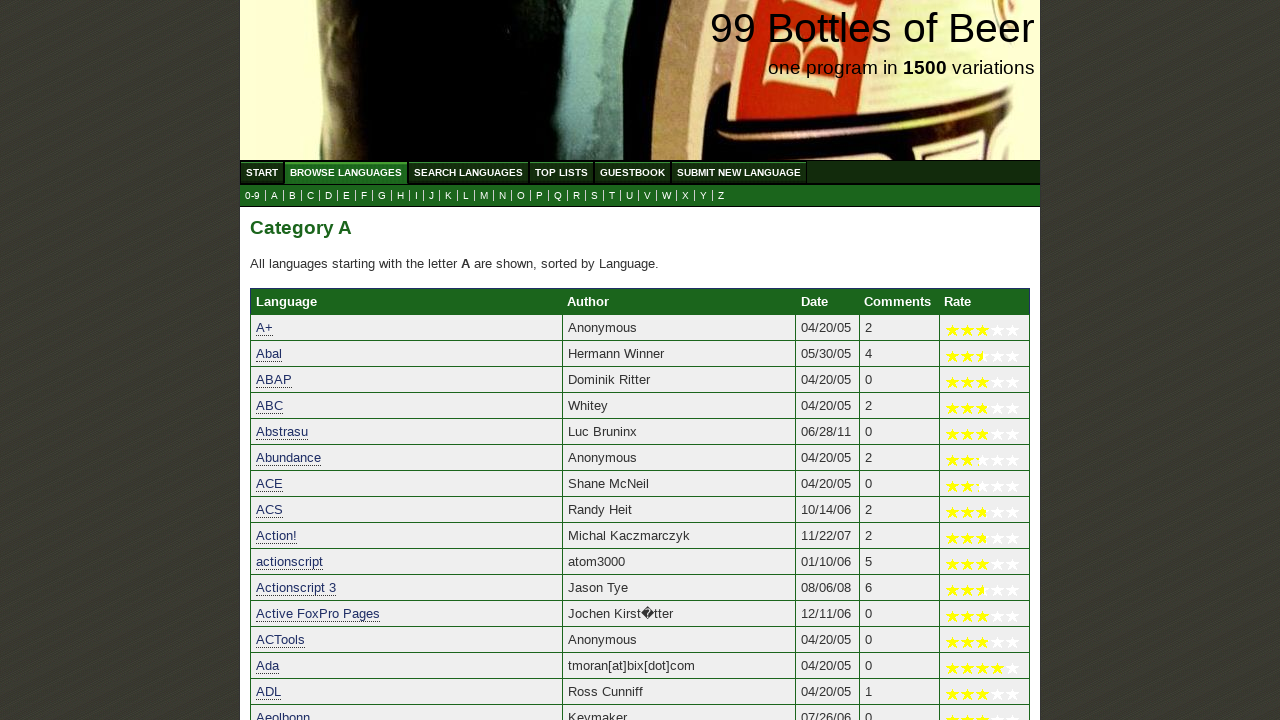

Clicked on Category Z in the submenu navigation bar at (721, 196) on xpath=//div[@id='navigation']/ul[@id='submenu']/li/a[@href='z.html']
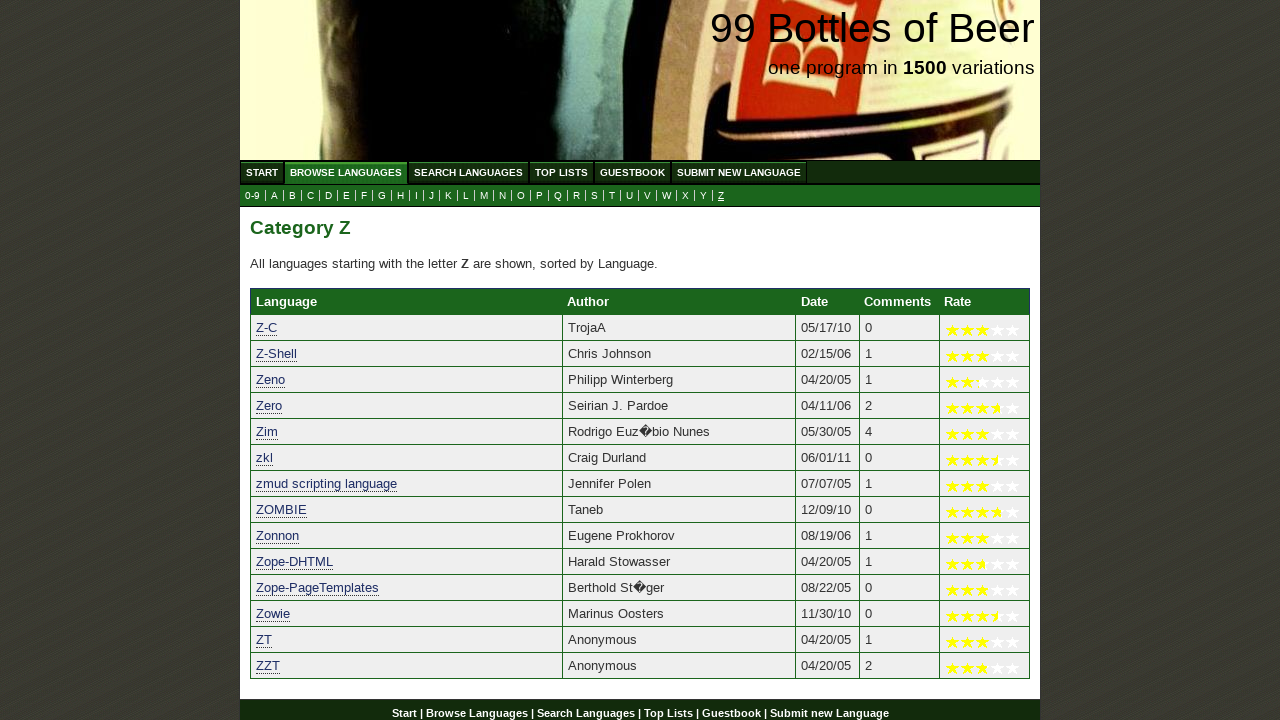

Category Z heading loaded and displayed
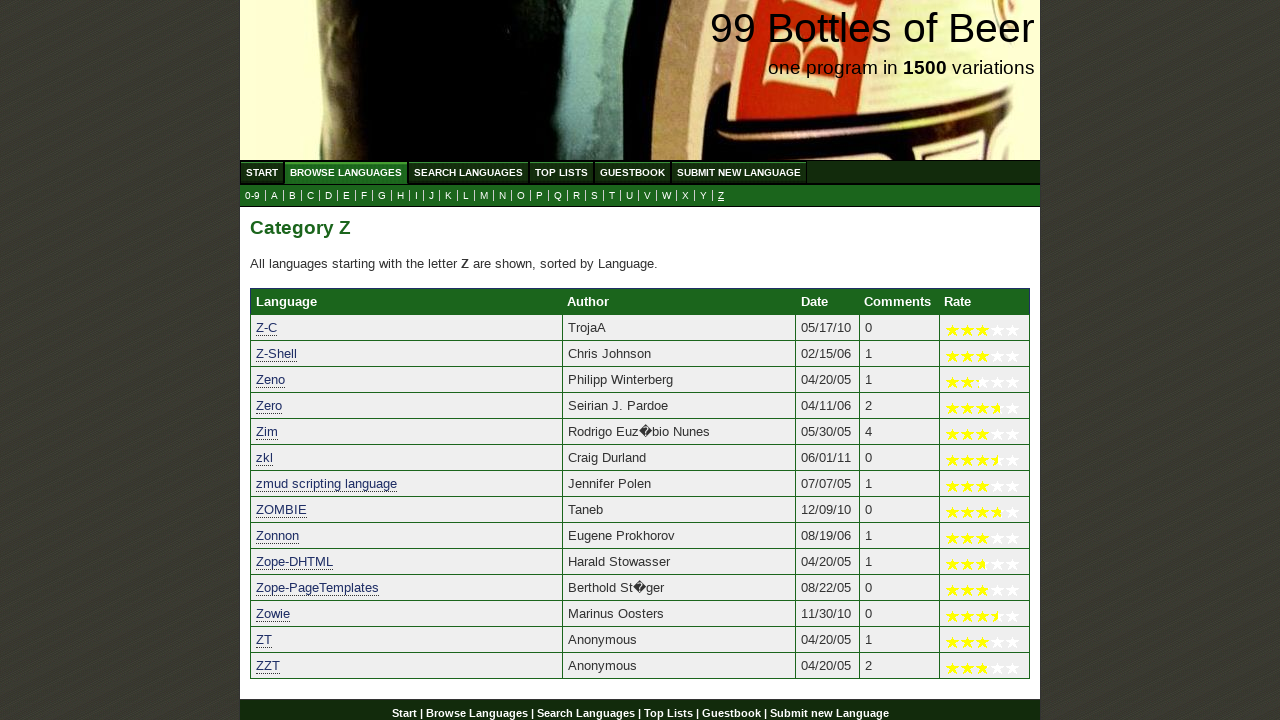

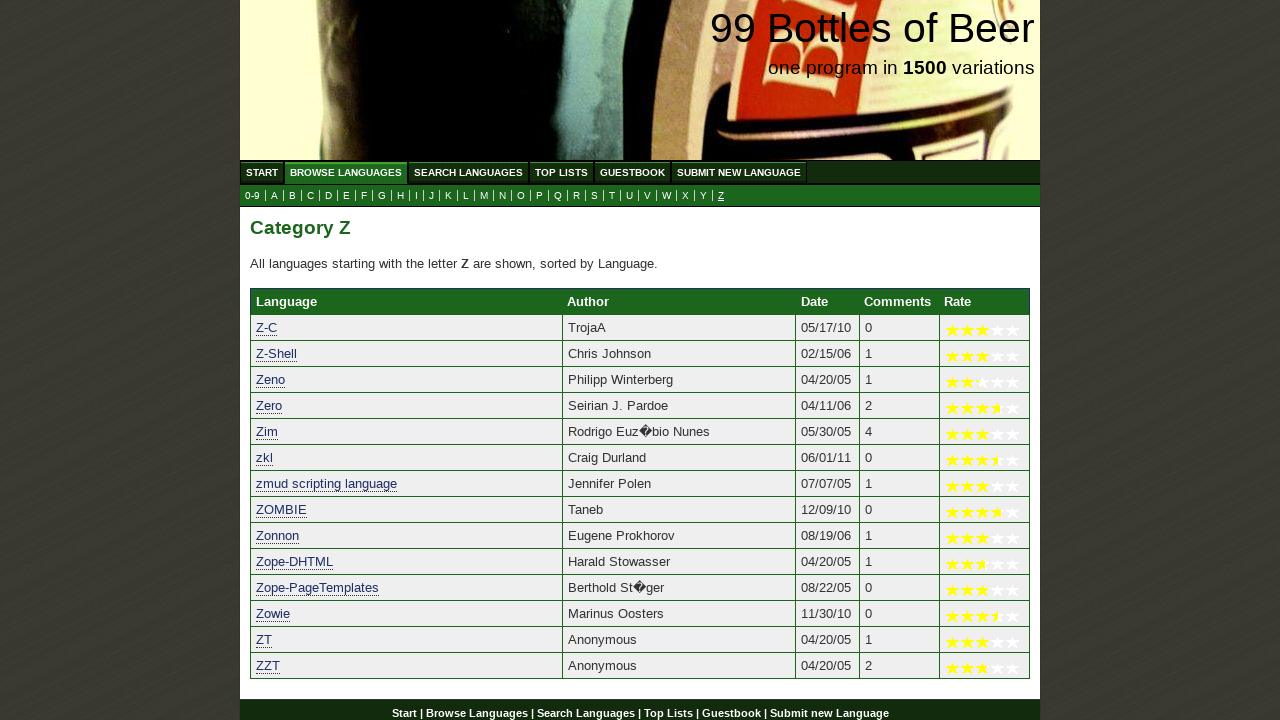